Tests the right click (context click) button functionality by right-clicking the "Right Click Me" button and verifying the success message appears

Starting URL: https://demoqa.com/buttons

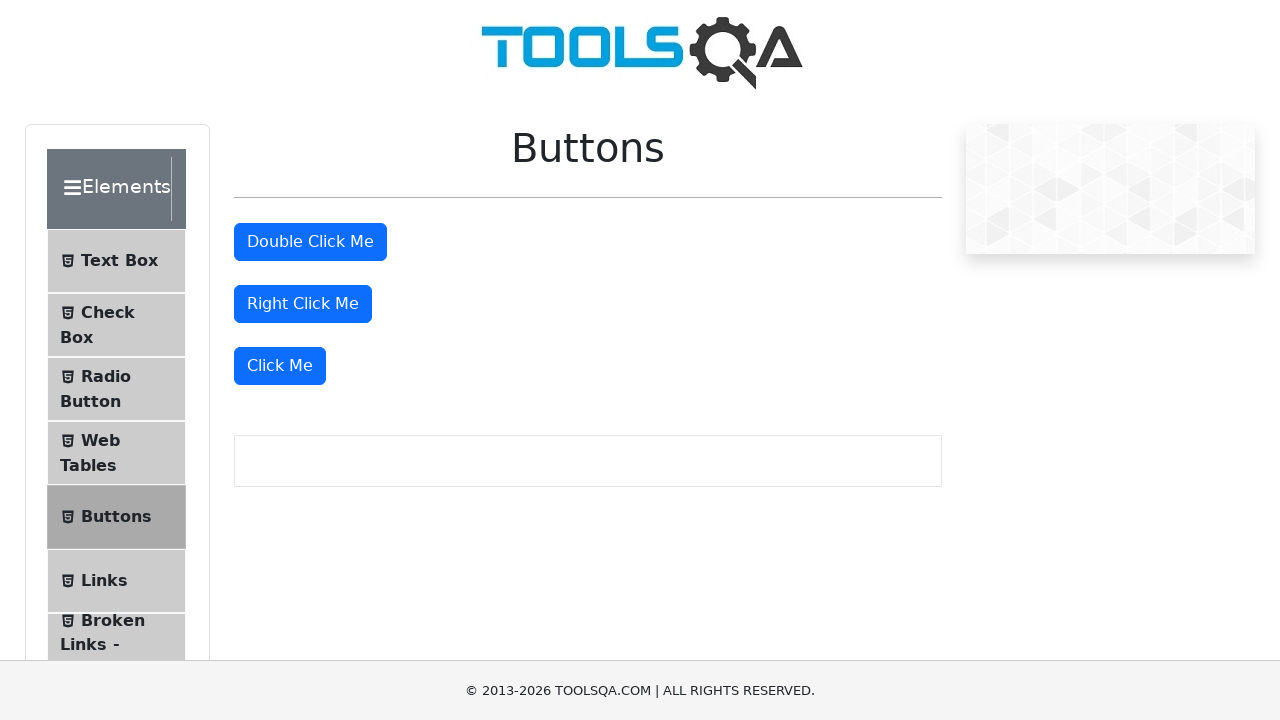

Right-clicked the 'Right Click Me' button at (303, 304) on //button[text()='Right Click Me']
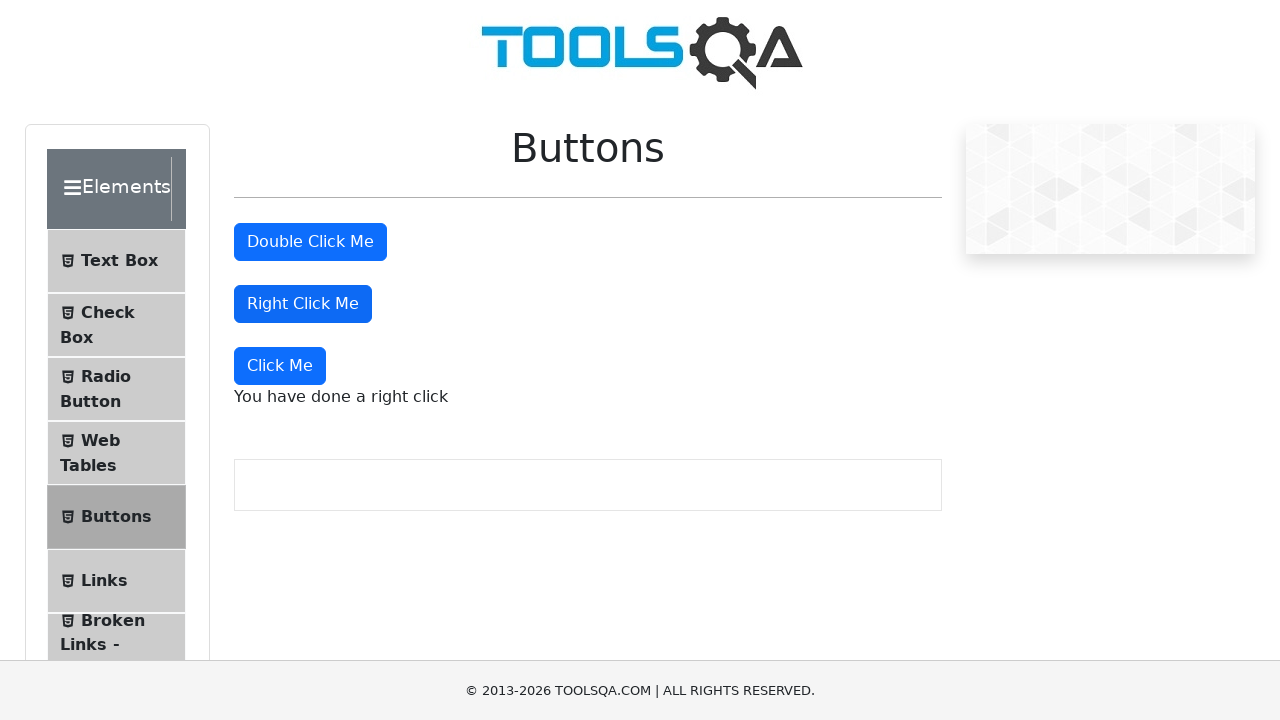

Right click success message appeared
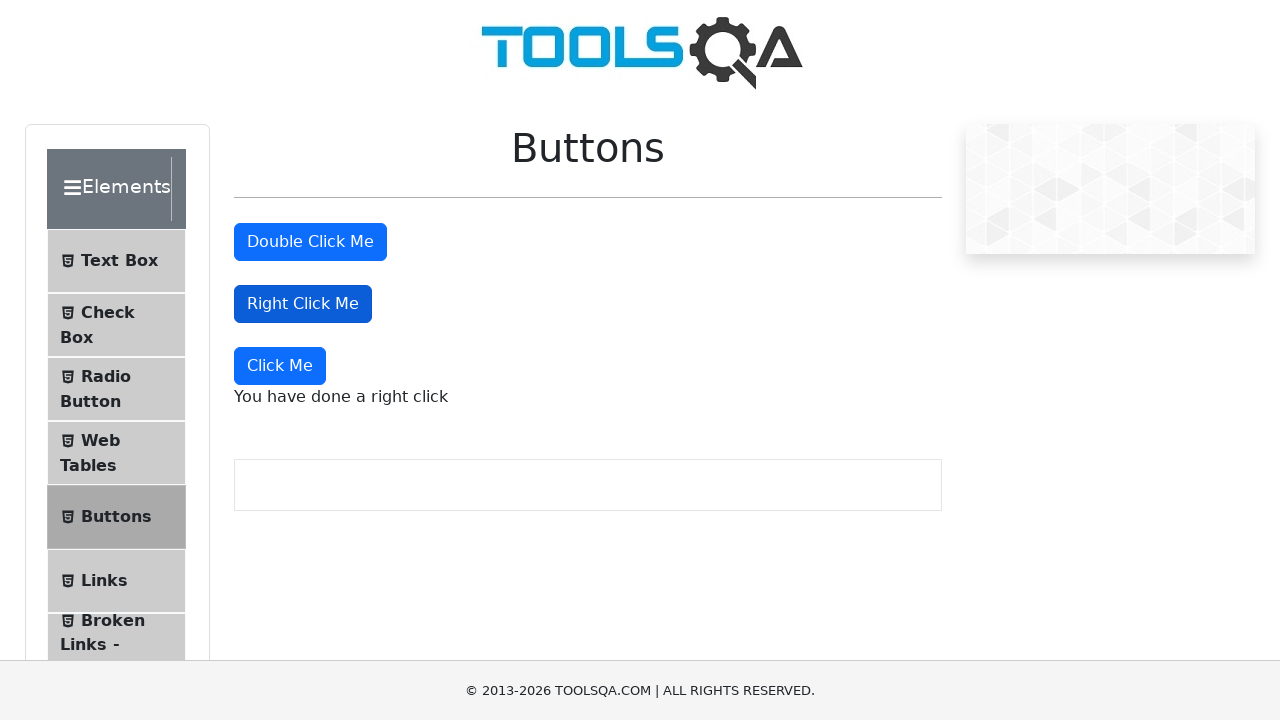

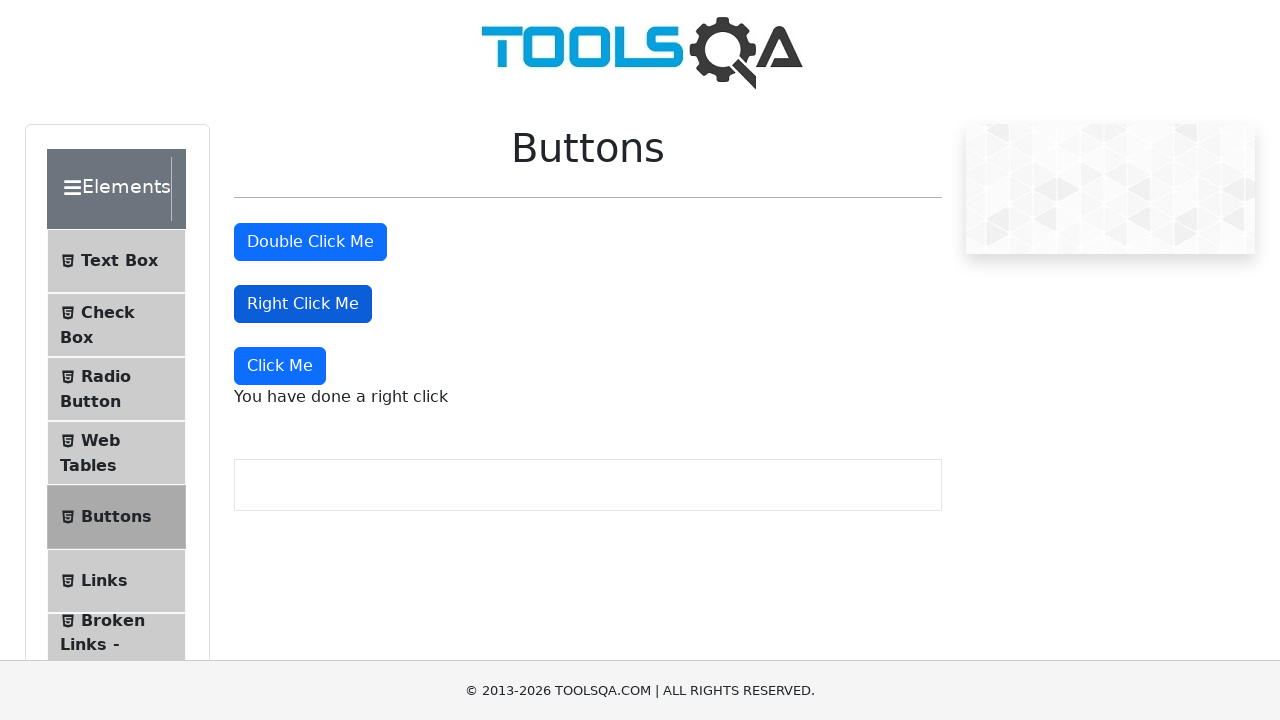